Verifies that clicking the footer logo navigates to the login page

Starting URL: https://app.spoofcard.com/get-started

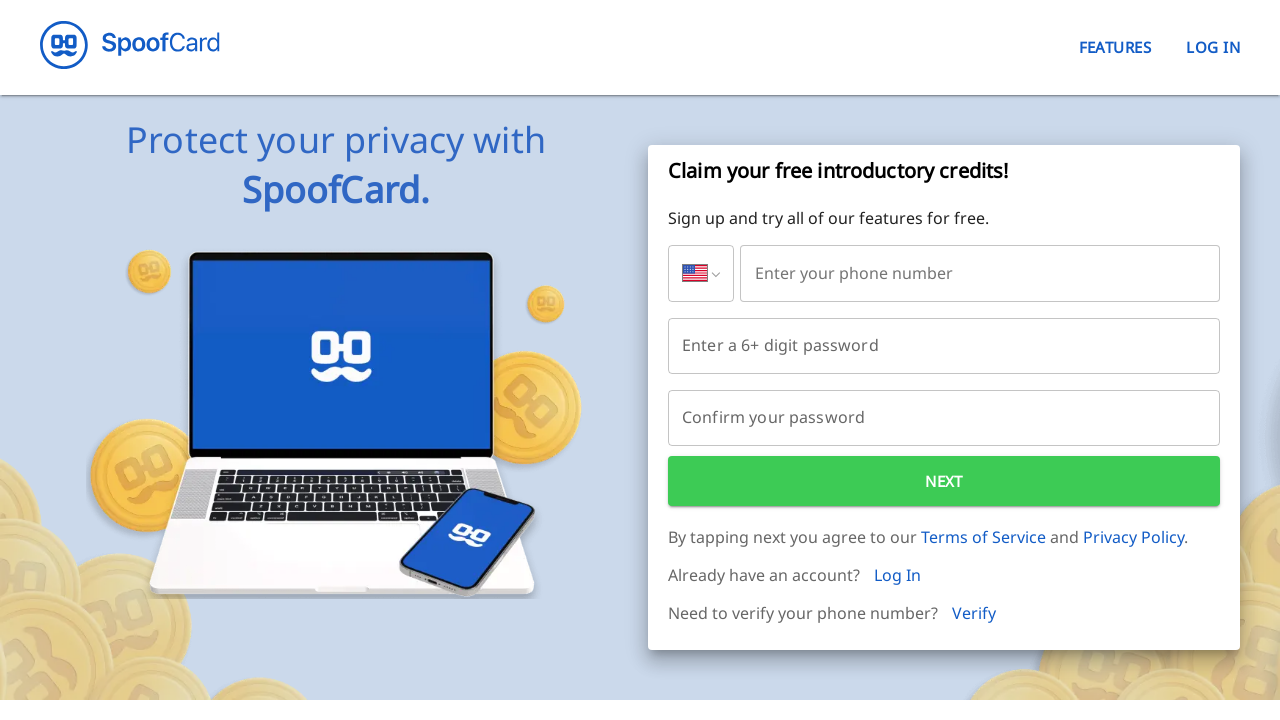

Navigated to get-started page
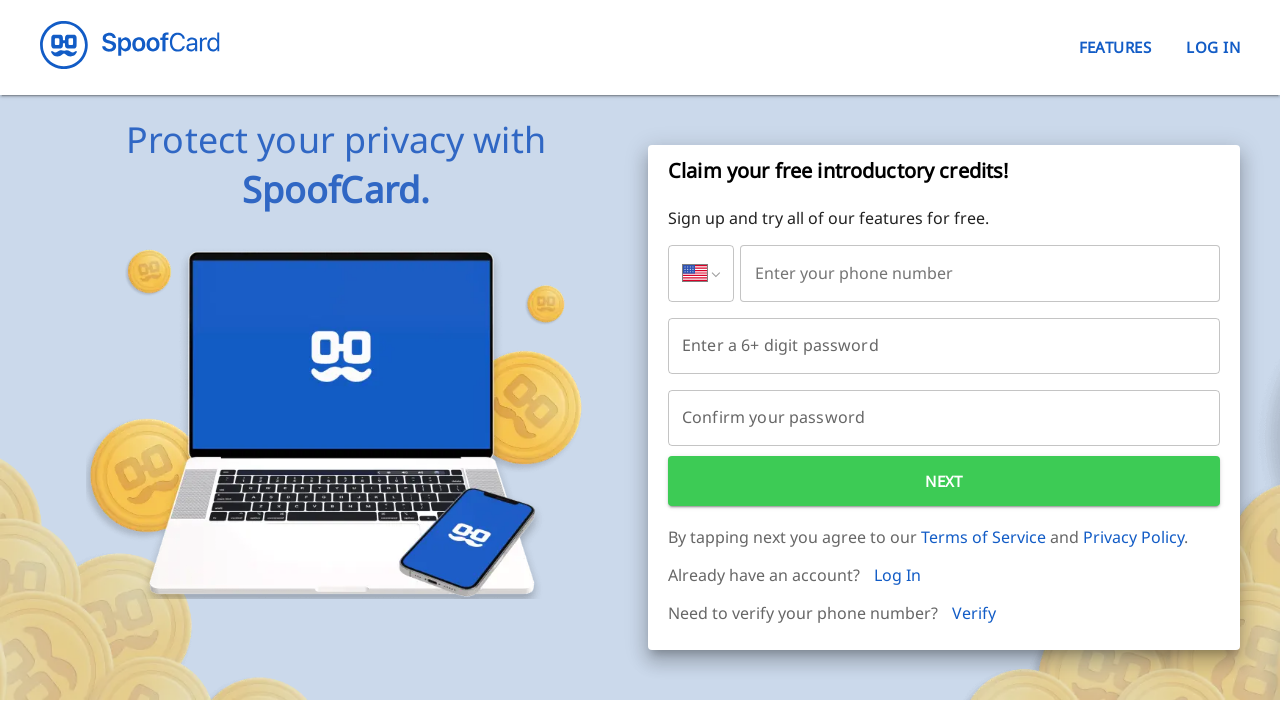

Clicked footer logo at (120, 498) on #footer-logo
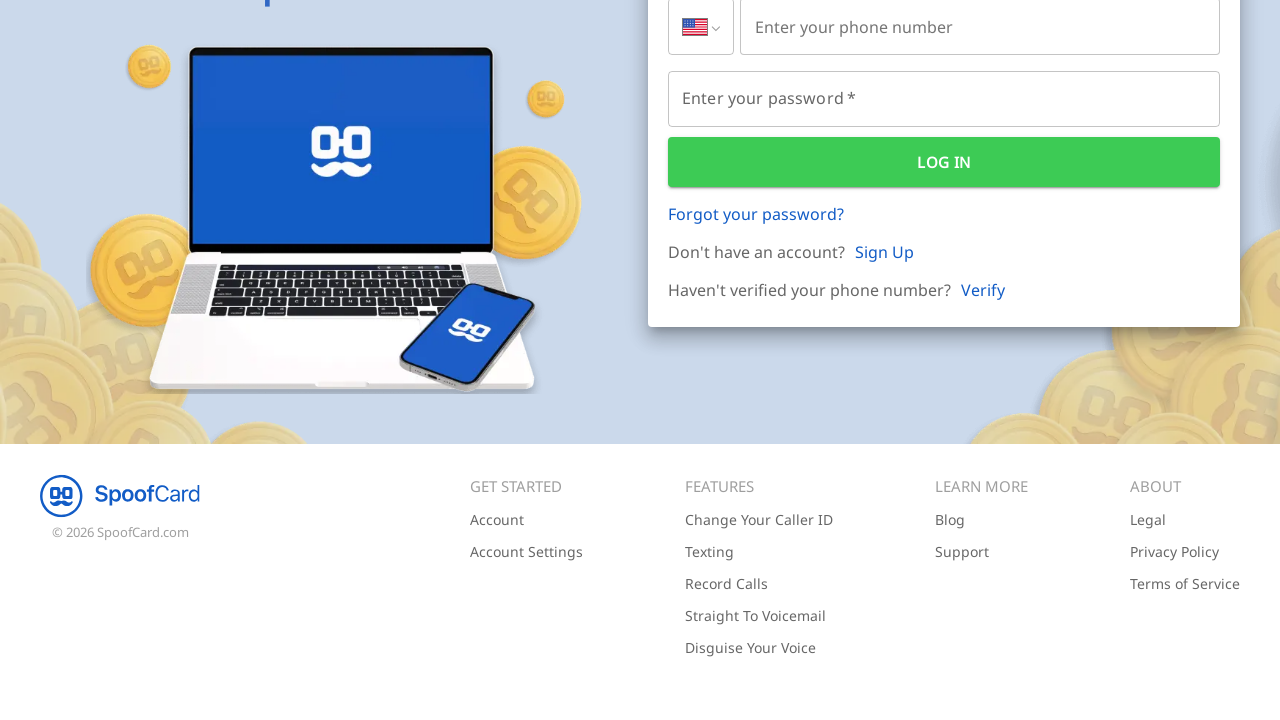

Verified navigation to login page
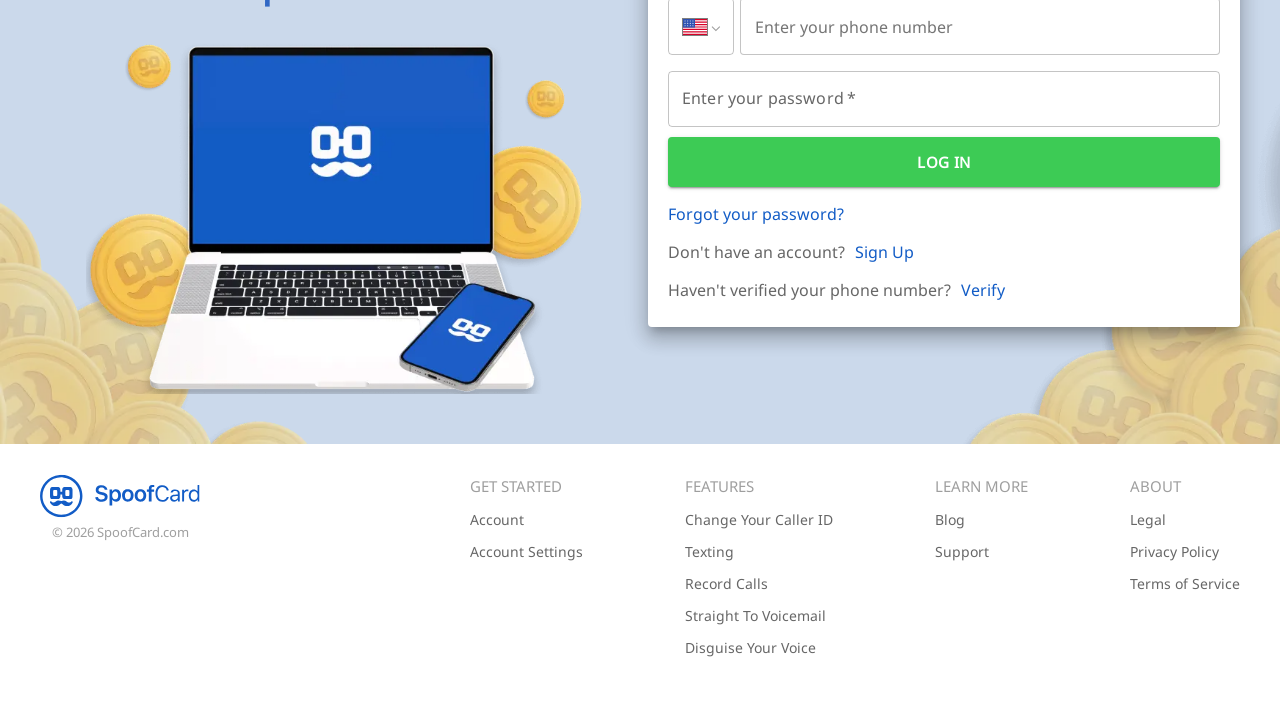

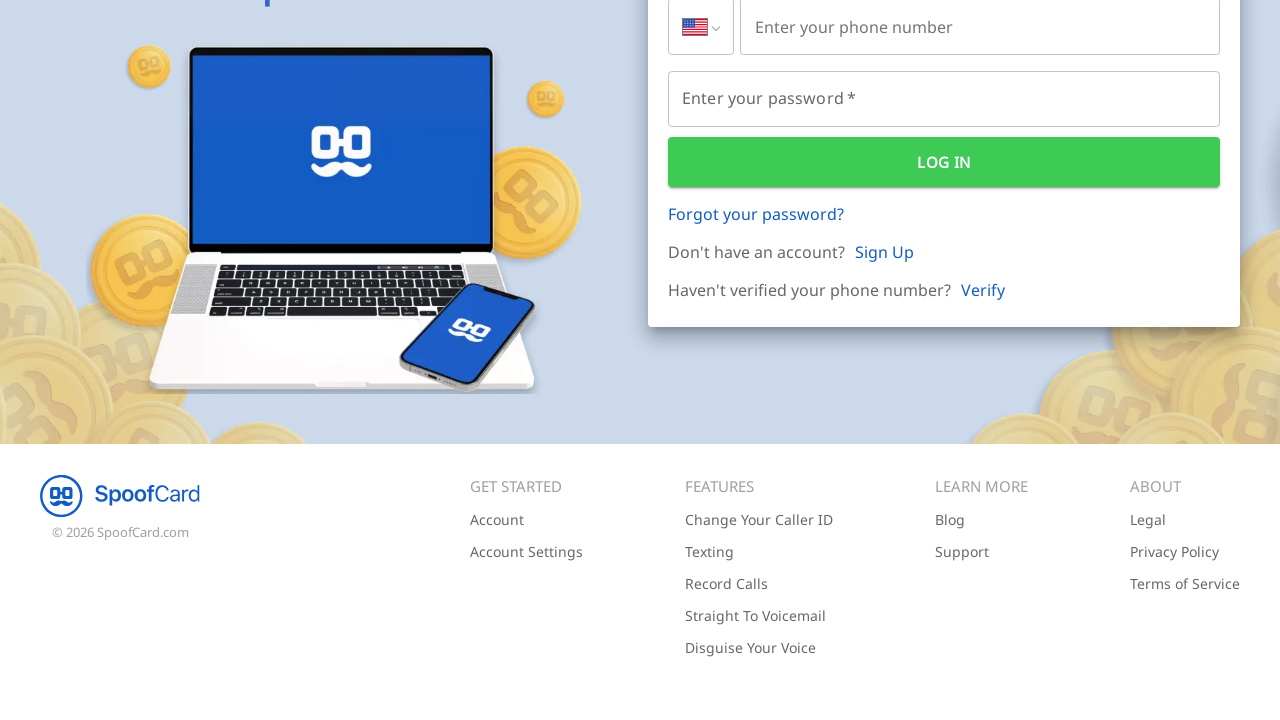